Navigates to the Selenium documentation page for installing drivers and verifies the page title contains "selenium"

Starting URL: https://www.selenium.dev/documentation/webdriver/getting_started/install_drivers

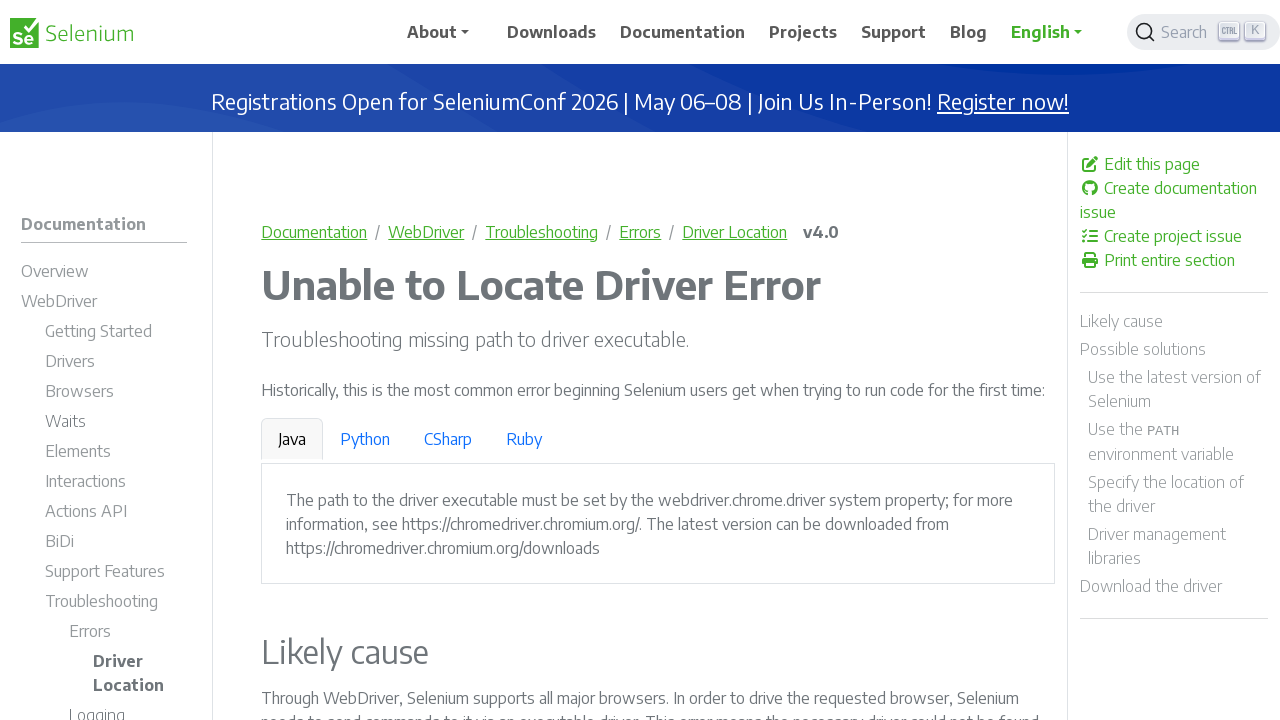

Navigated to Selenium documentation page for installing drivers
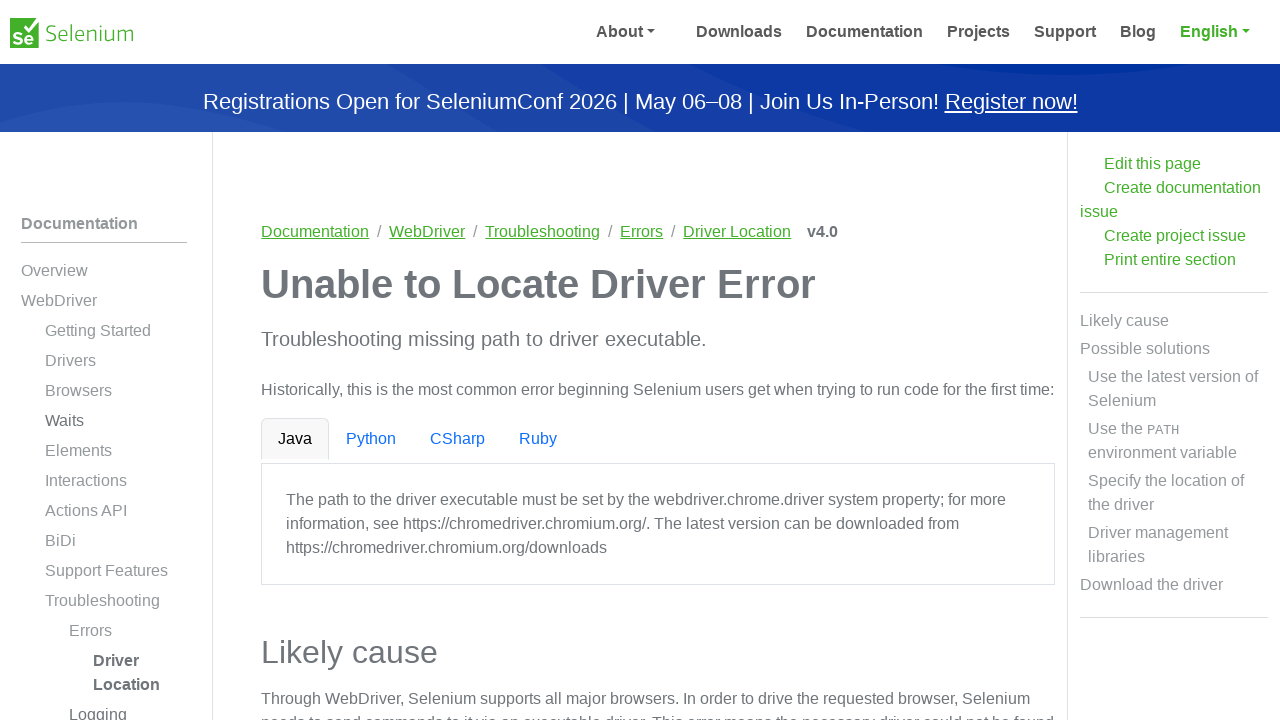

Verified page title contains 'selenium'
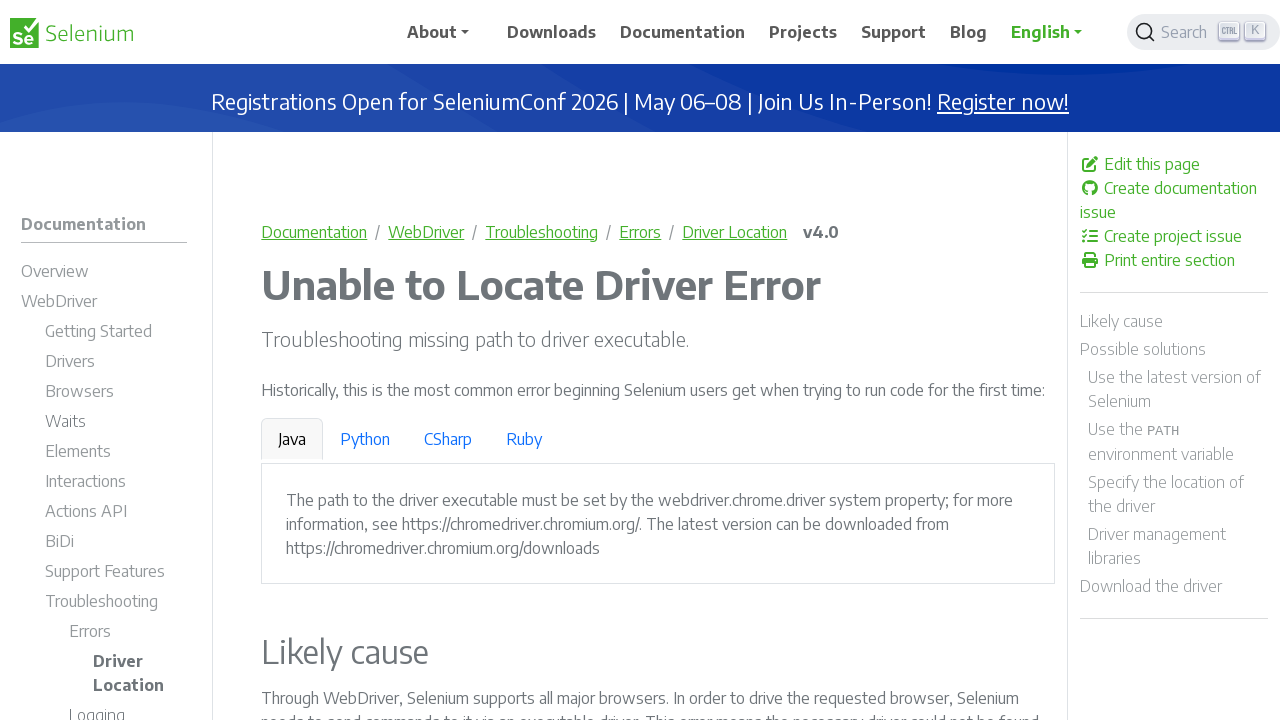

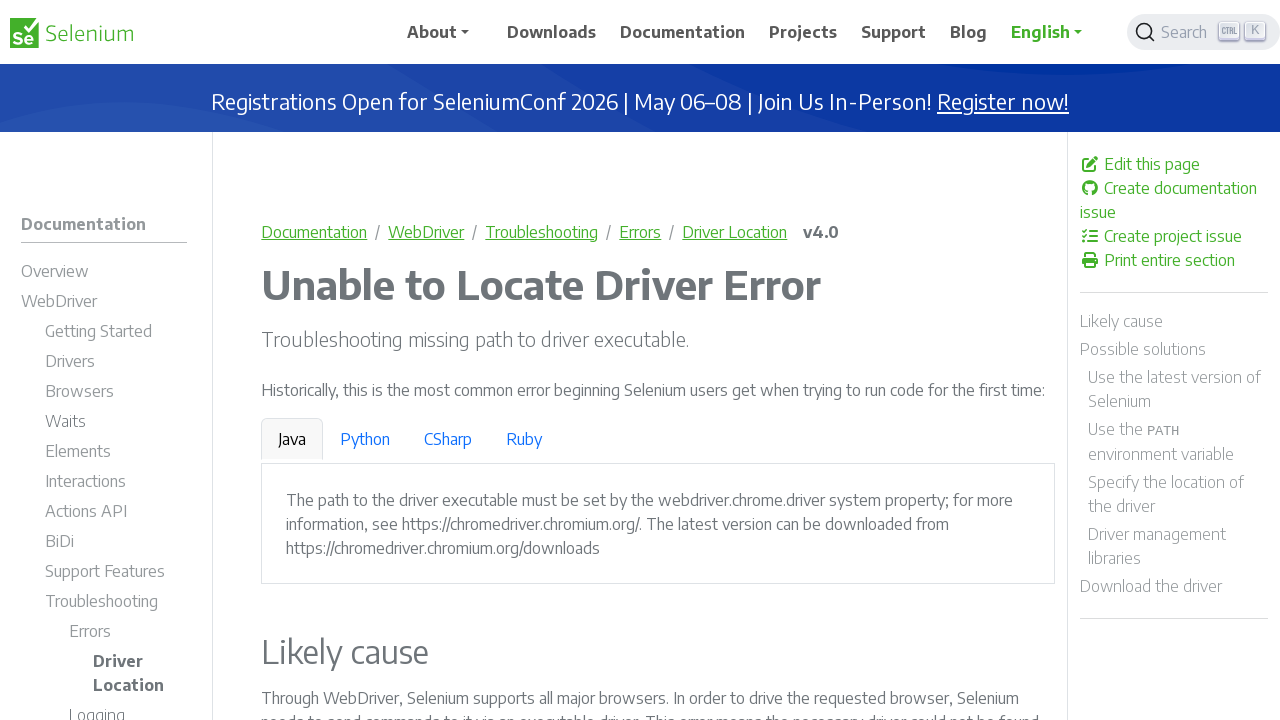